Tests opting out of A/B tests by first verifying the page shows an A/B test variation, then adding an opt-out cookie, refreshing the page, and confirming the opt-out version is displayed.

Starting URL: http://the-internet.herokuapp.com/abtest

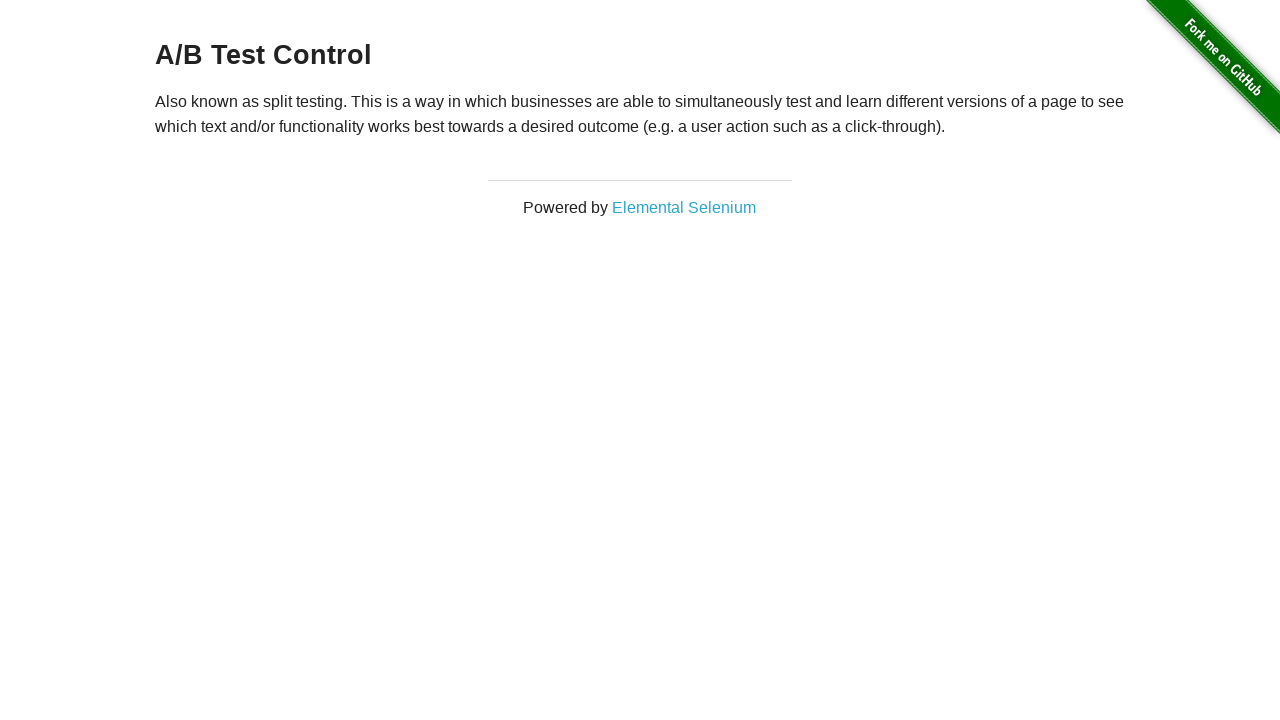

Located h3 heading element
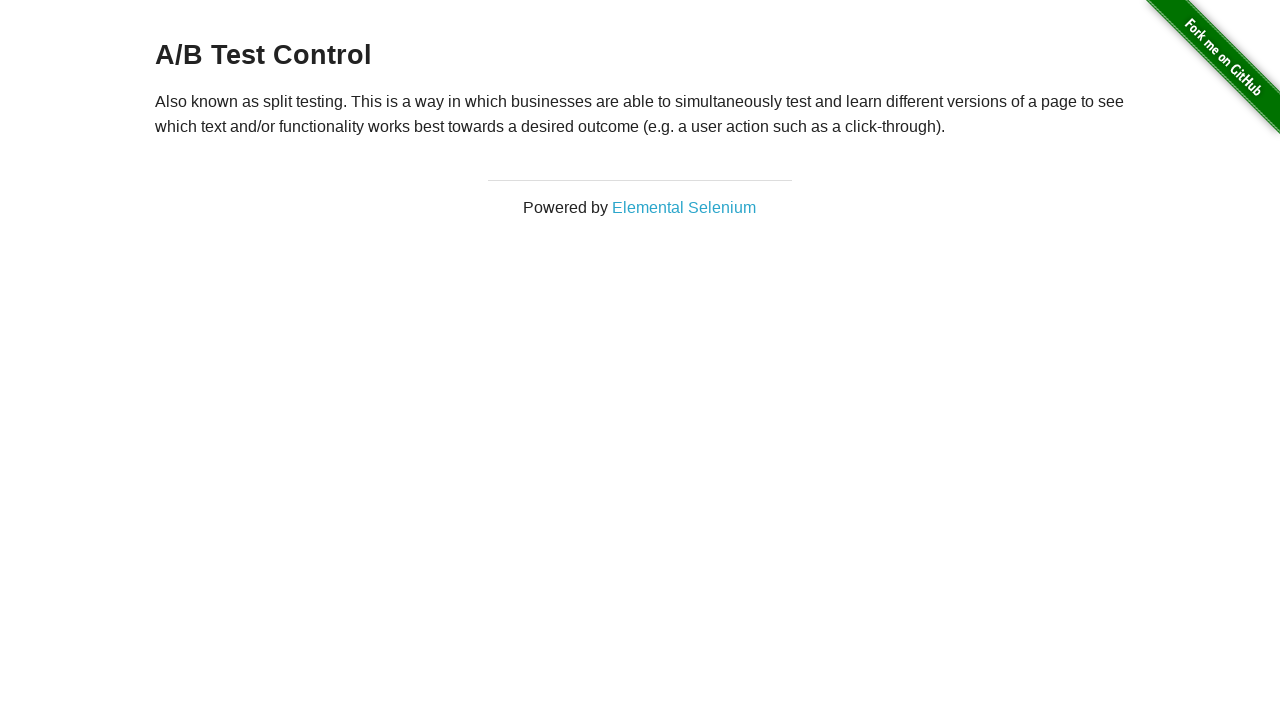

Retrieved heading text content
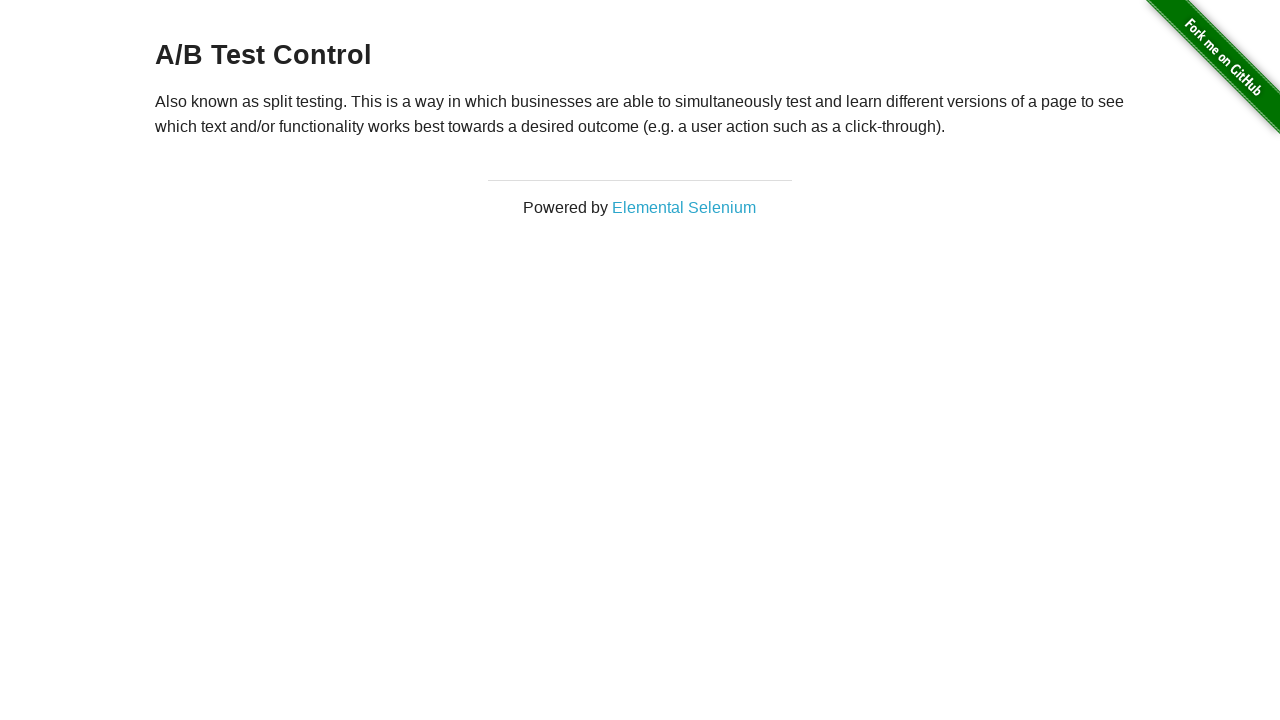

Verified page shows A/B test variation (either Variation 1 or Control)
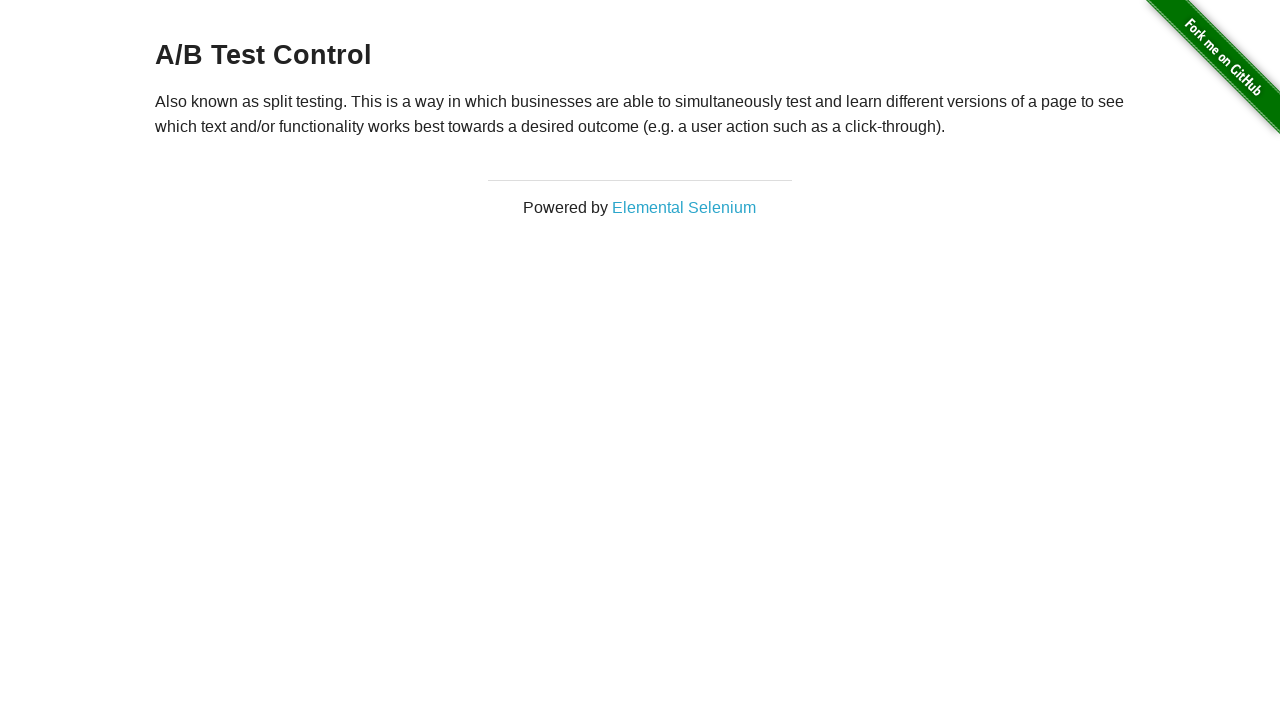

Added optimizelyOptOut cookie with value 'true'
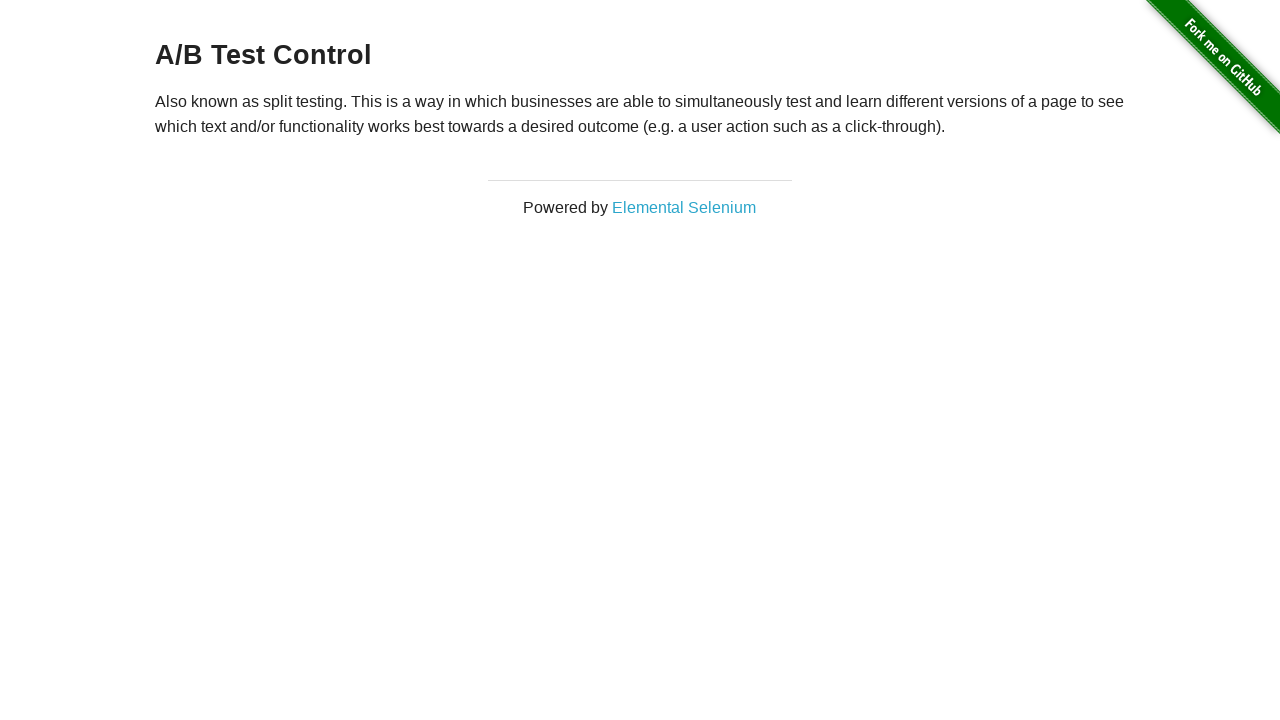

Reloaded the page
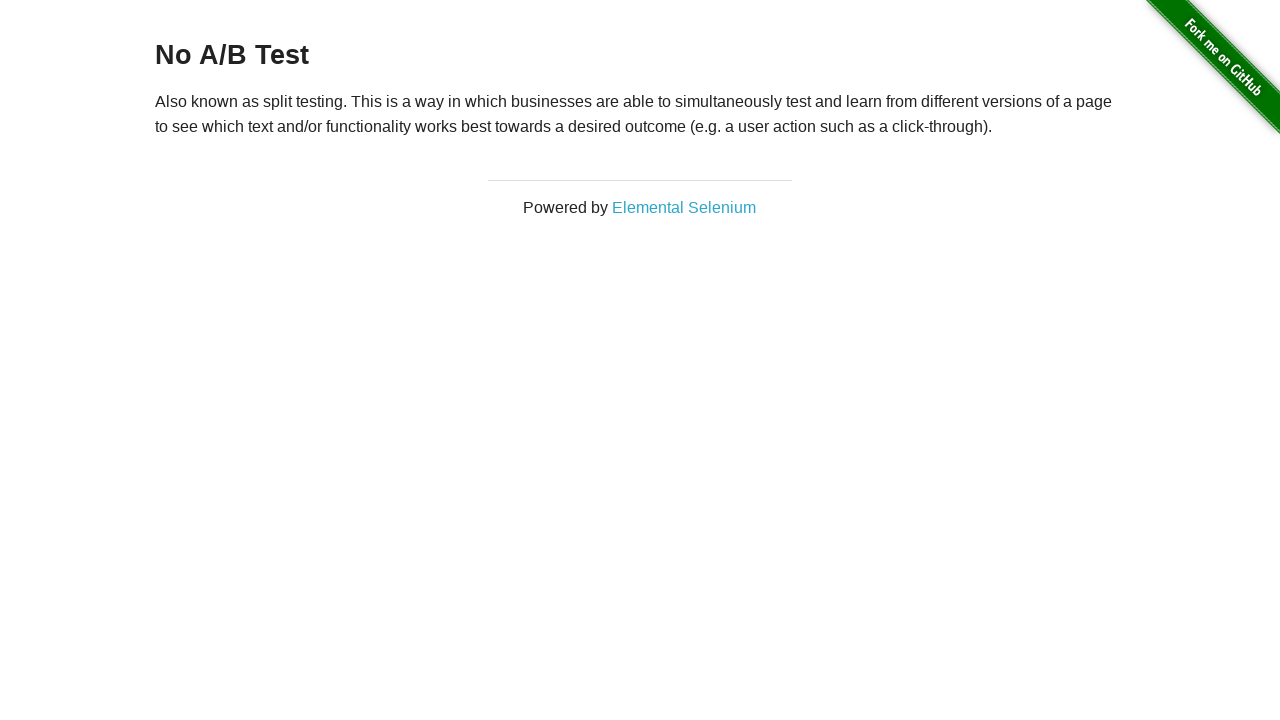

Retrieved heading text content after reload
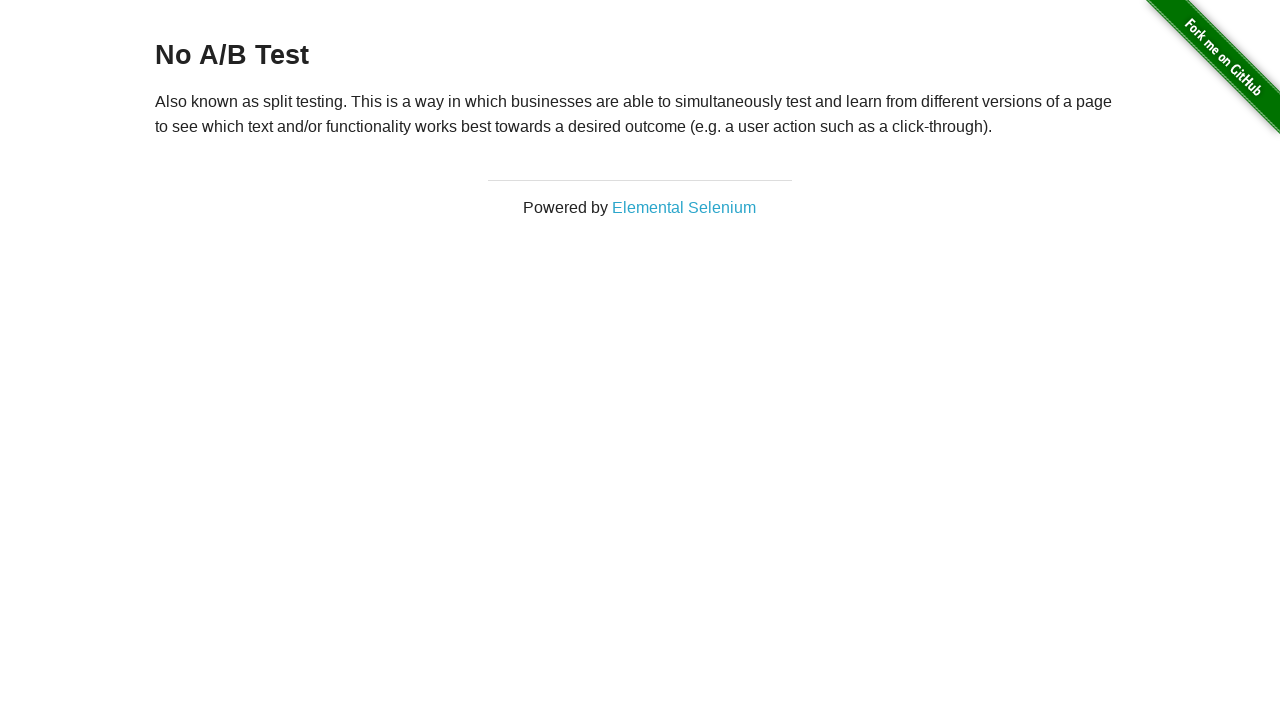

Verified opt-out was successful - page displays 'No A/B Test'
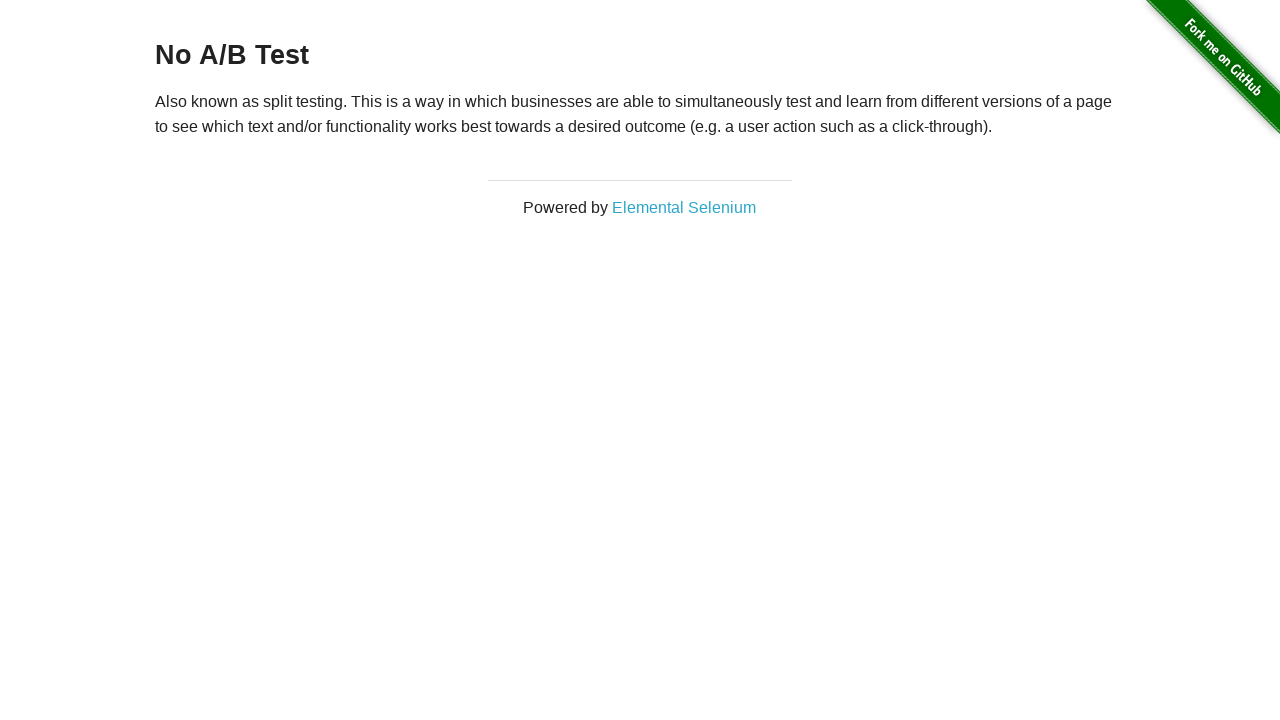

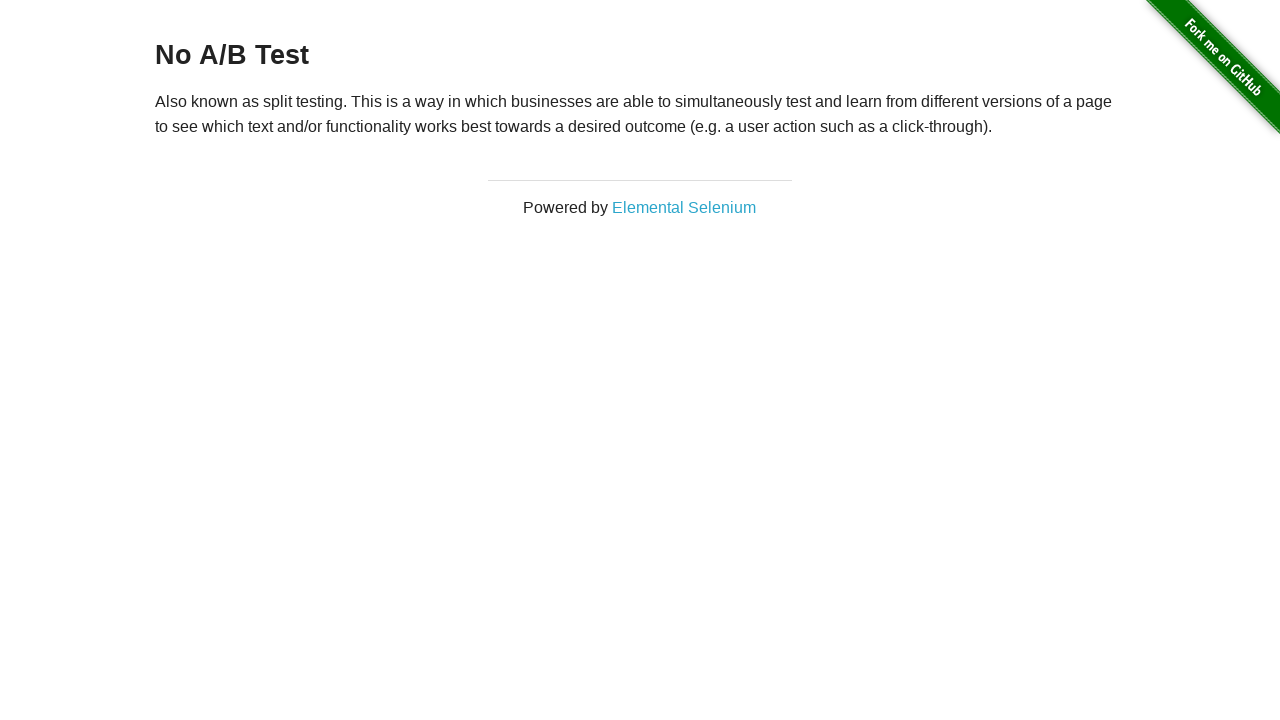